Tests checkbox functionality by ensuring both checkboxes are selected, clicking them if they are not already checked

Starting URL: https://the-internet.herokuapp.com/checkboxes

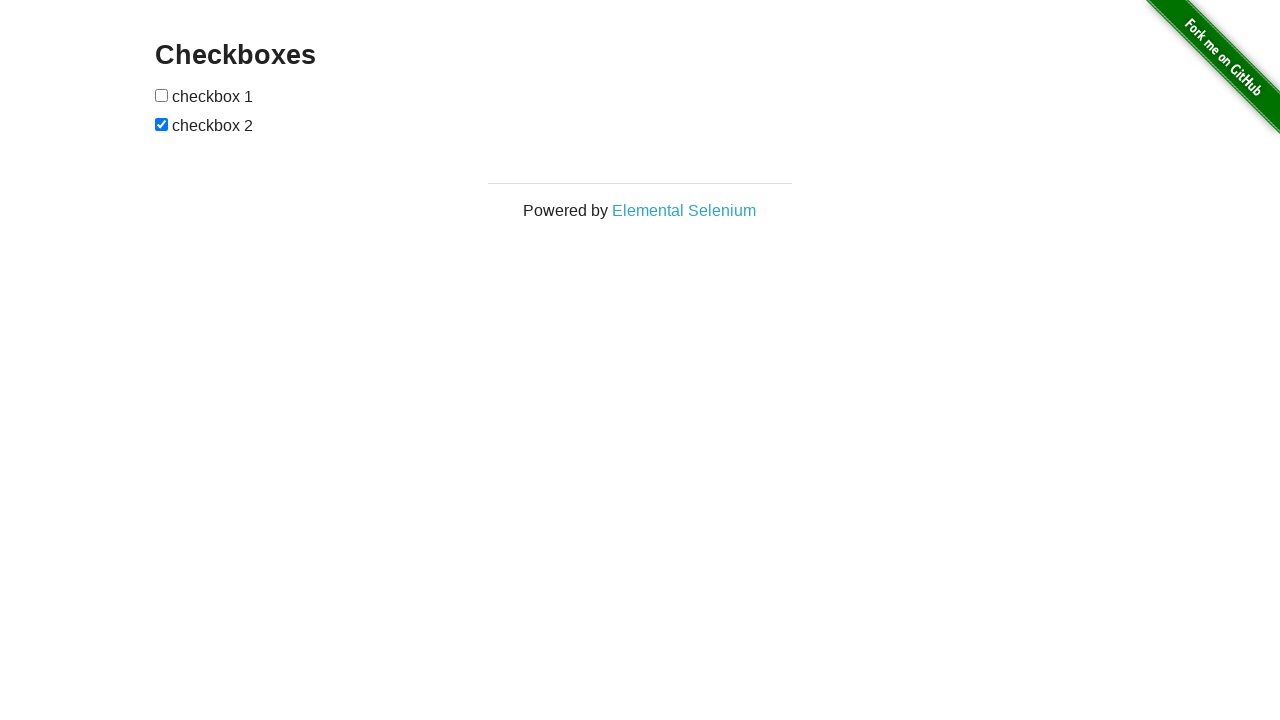

Located first checkbox element
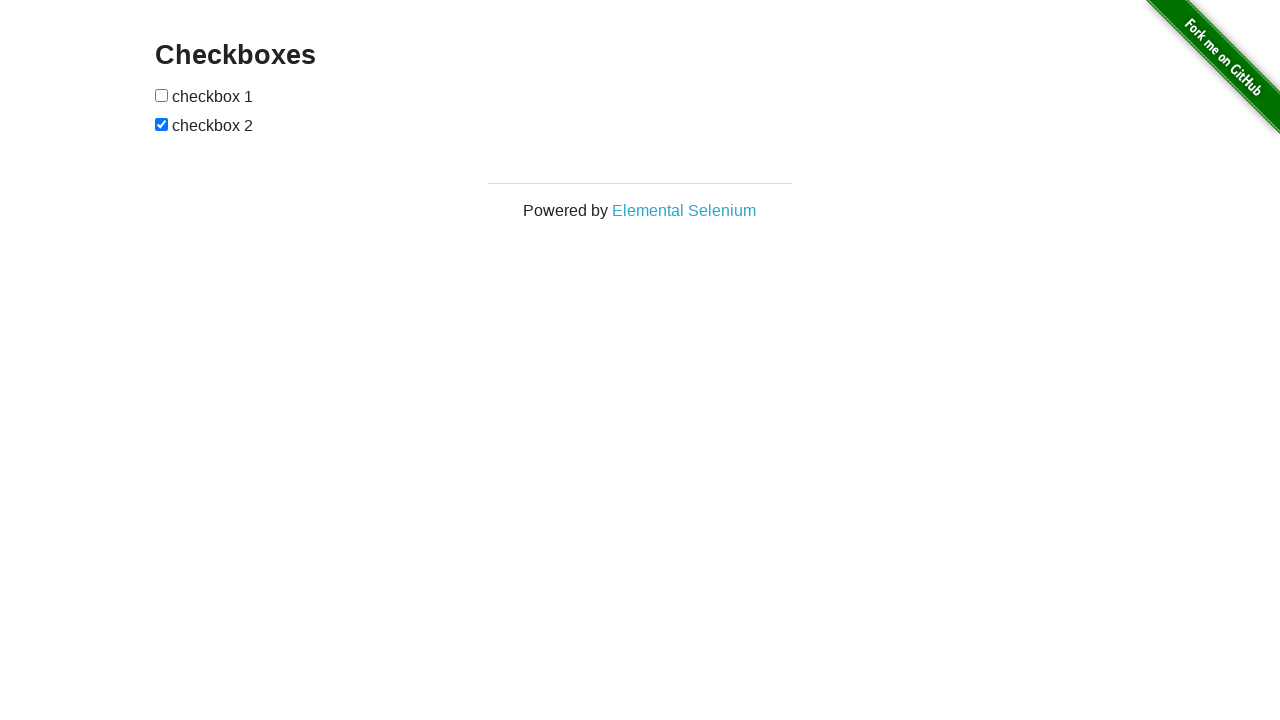

Located second checkbox element
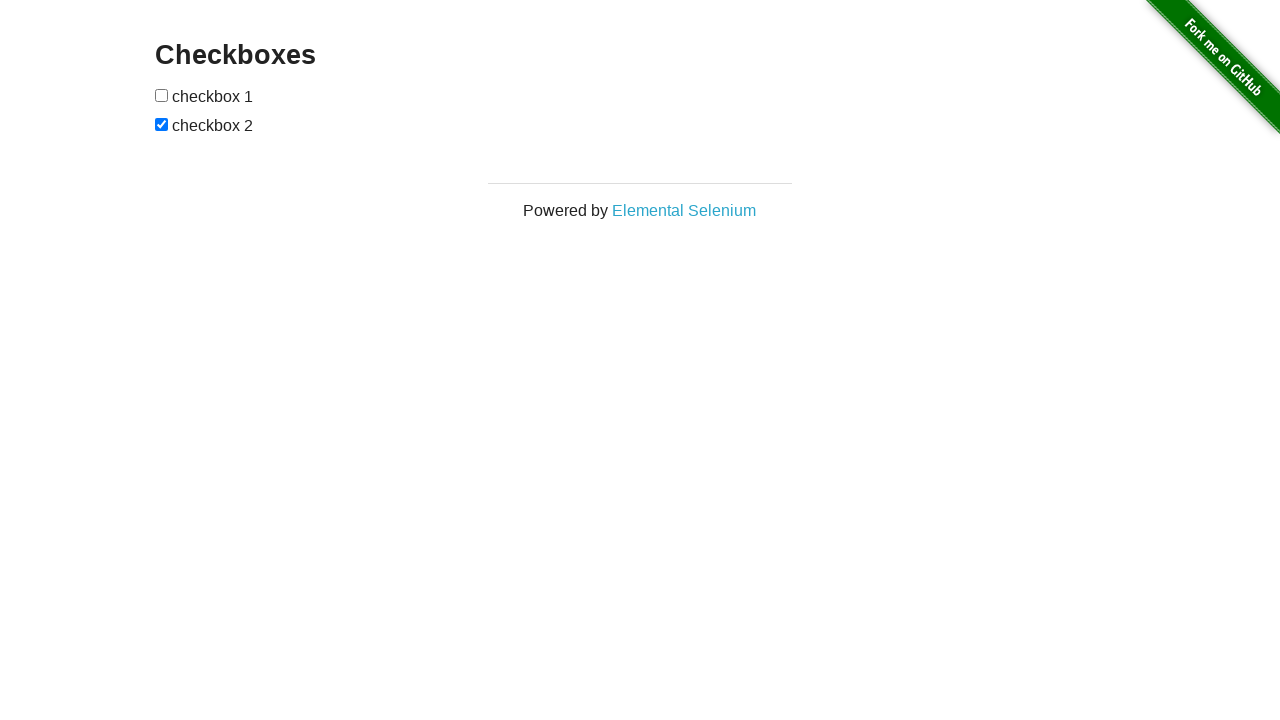

Checked if first checkbox is selected
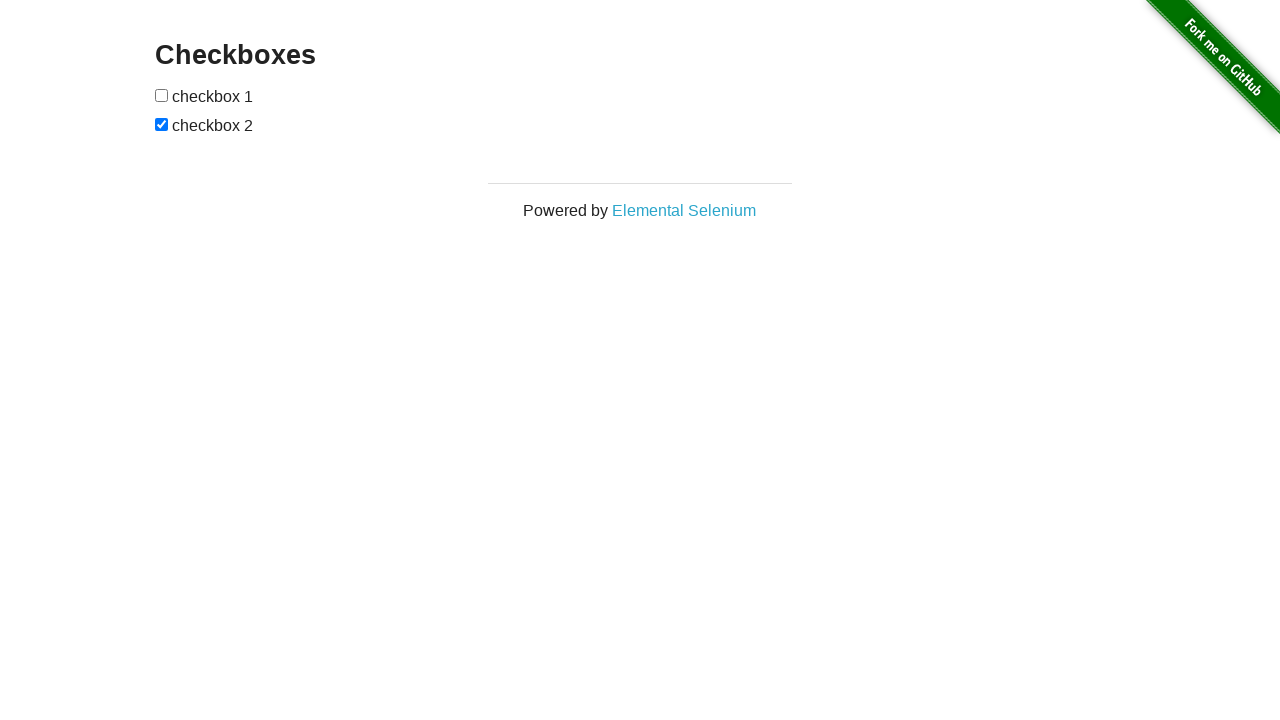

Clicked first checkbox to select it at (162, 95) on (//input[@type='checkbox'])[1]
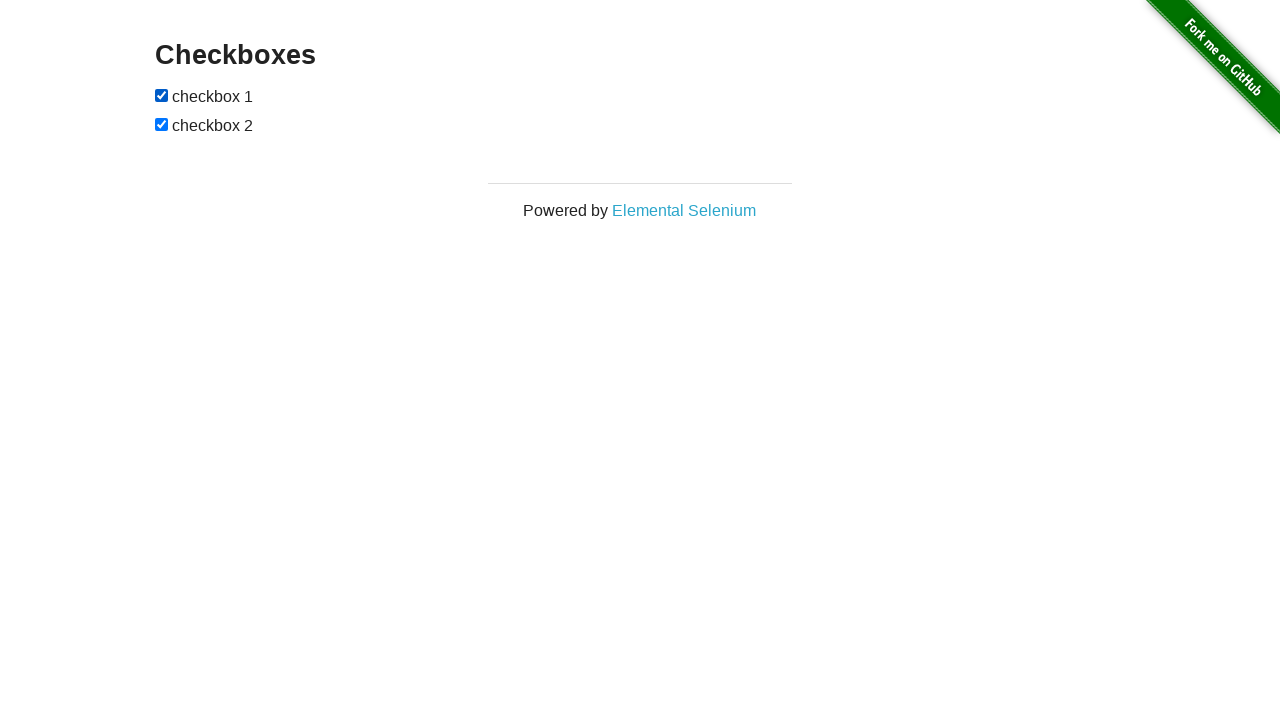

Second checkbox is already selected
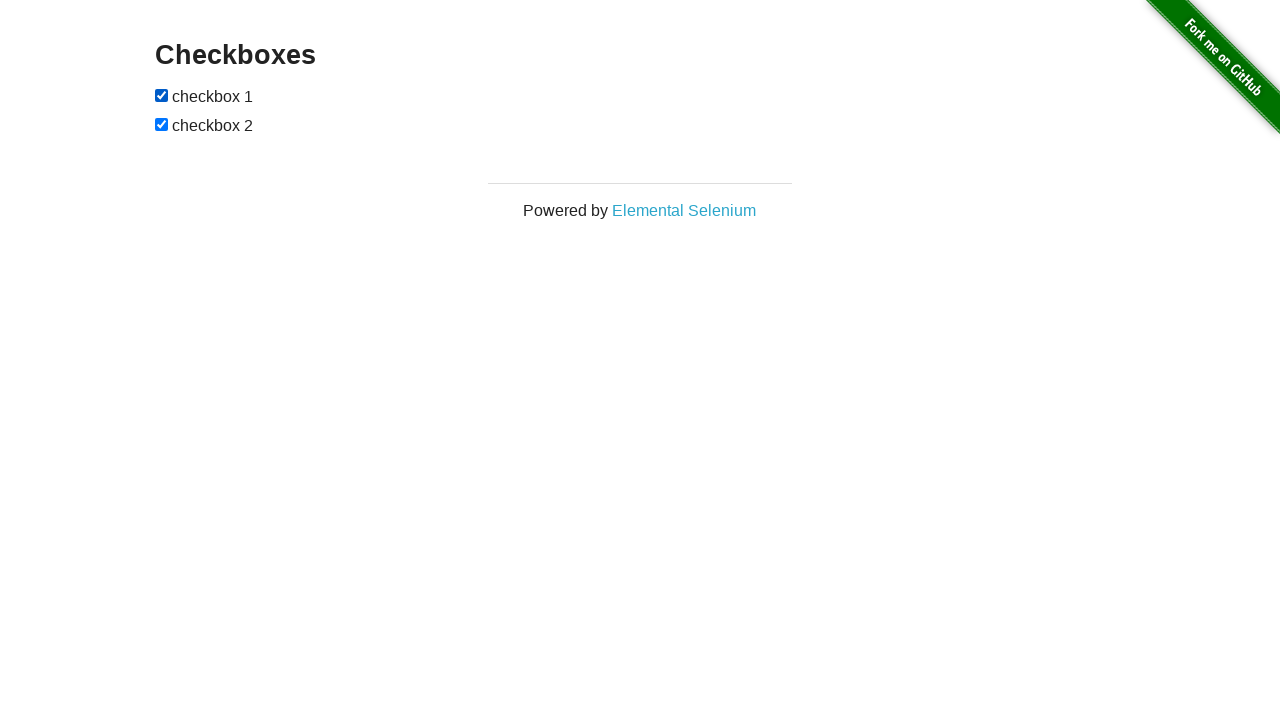

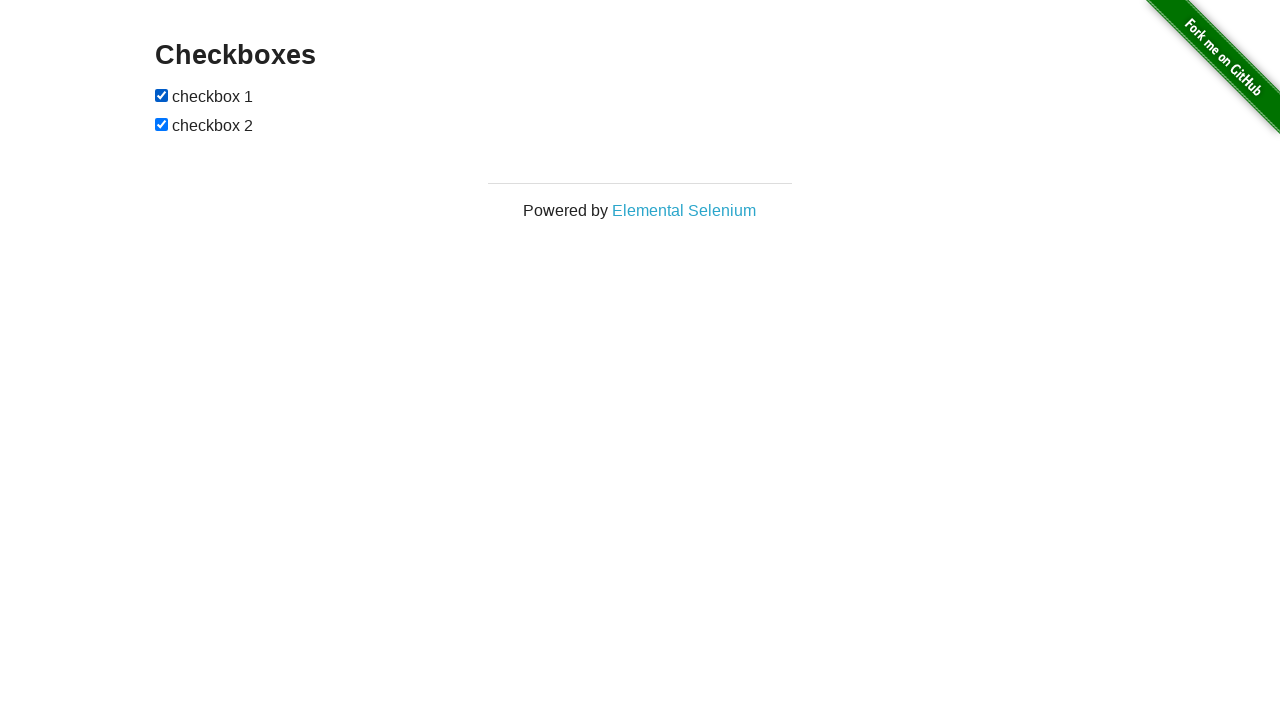